Tests checkbox functionality by clicking the enable checkboxes button and then selecting checkbox option 4 from the list of checkboxes

Starting URL: https://syntaxprojects.com/basic-checkbox-demo.php

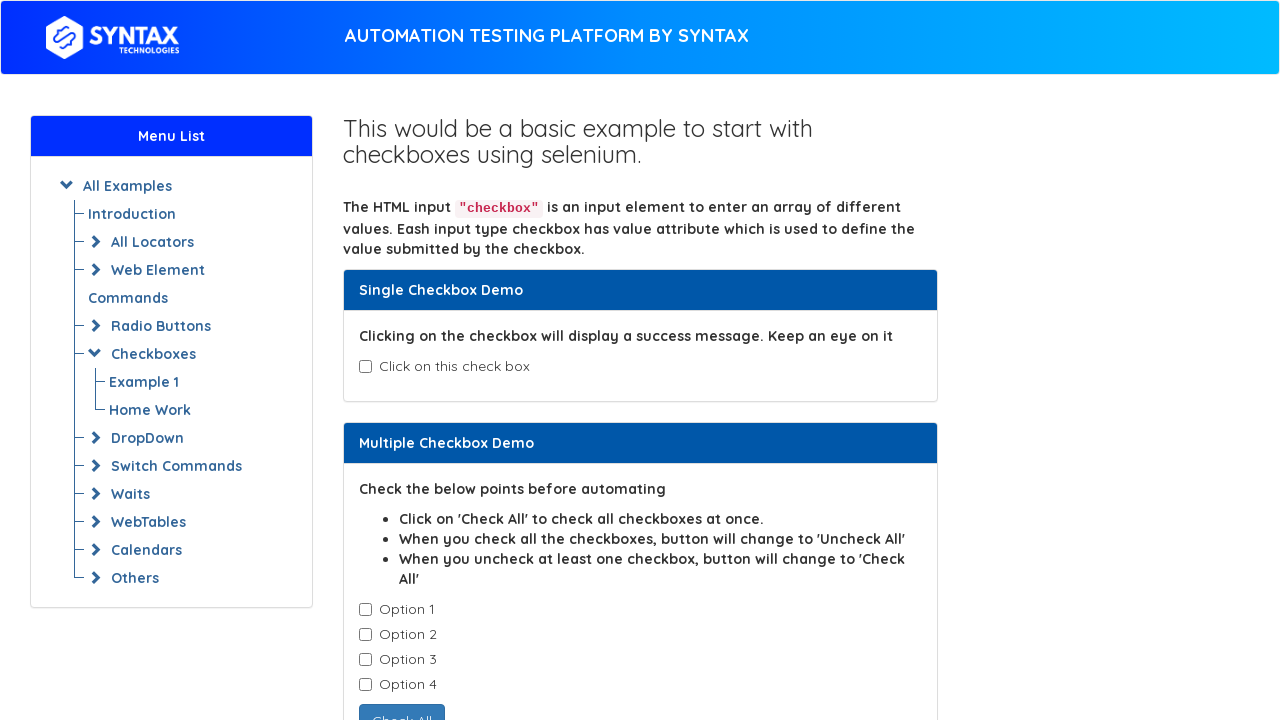

Clicked the enable checkboxes button at (436, 407) on button#enabledcheckbox
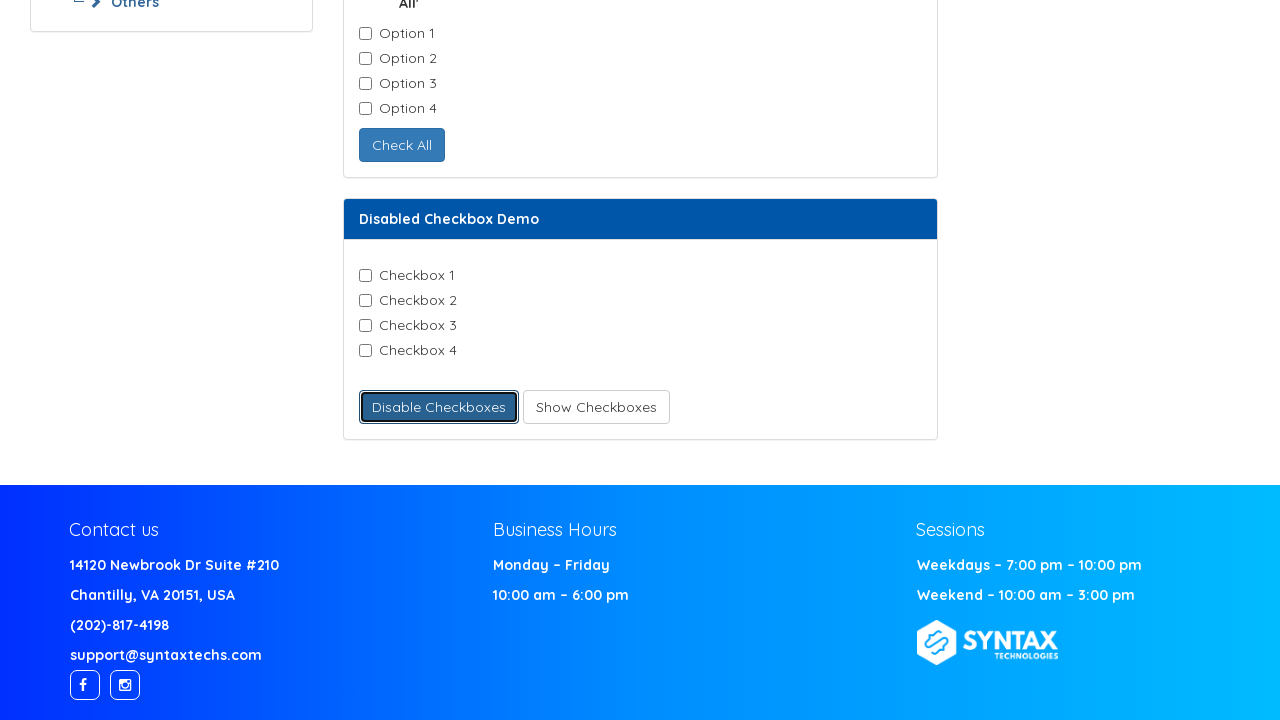

Located all checkbox elements
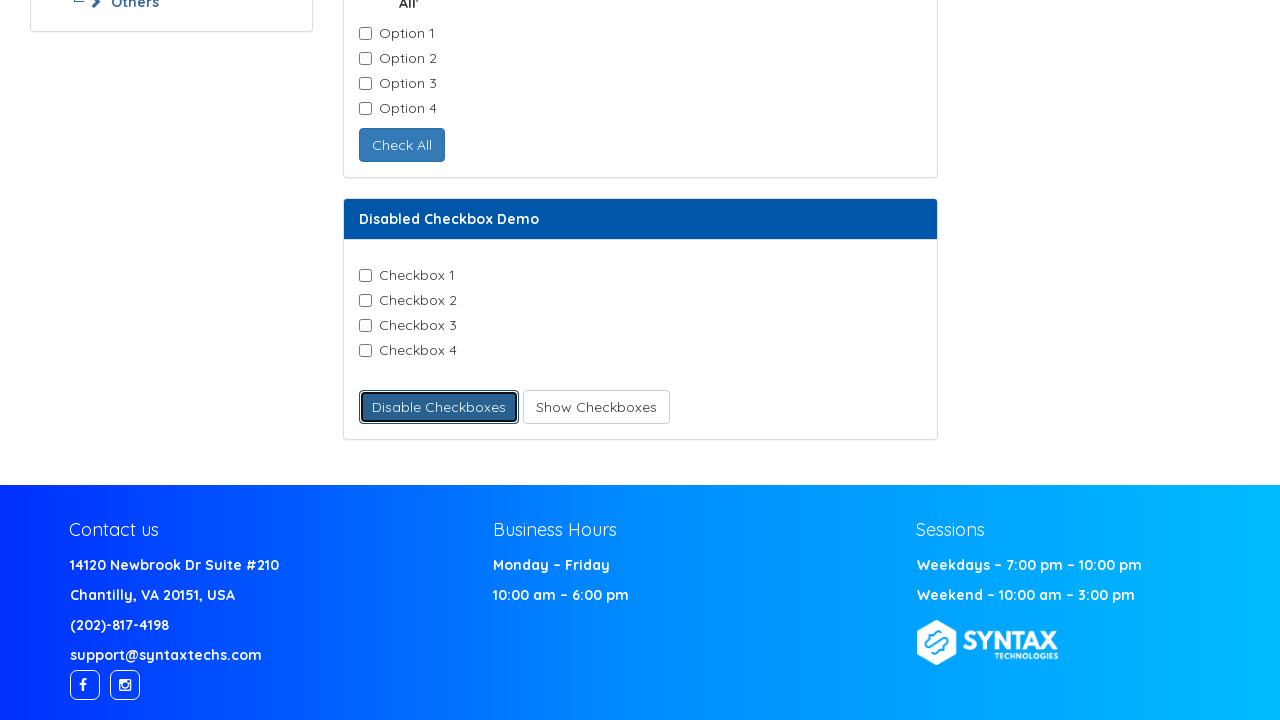

Found 4 checkboxes in total
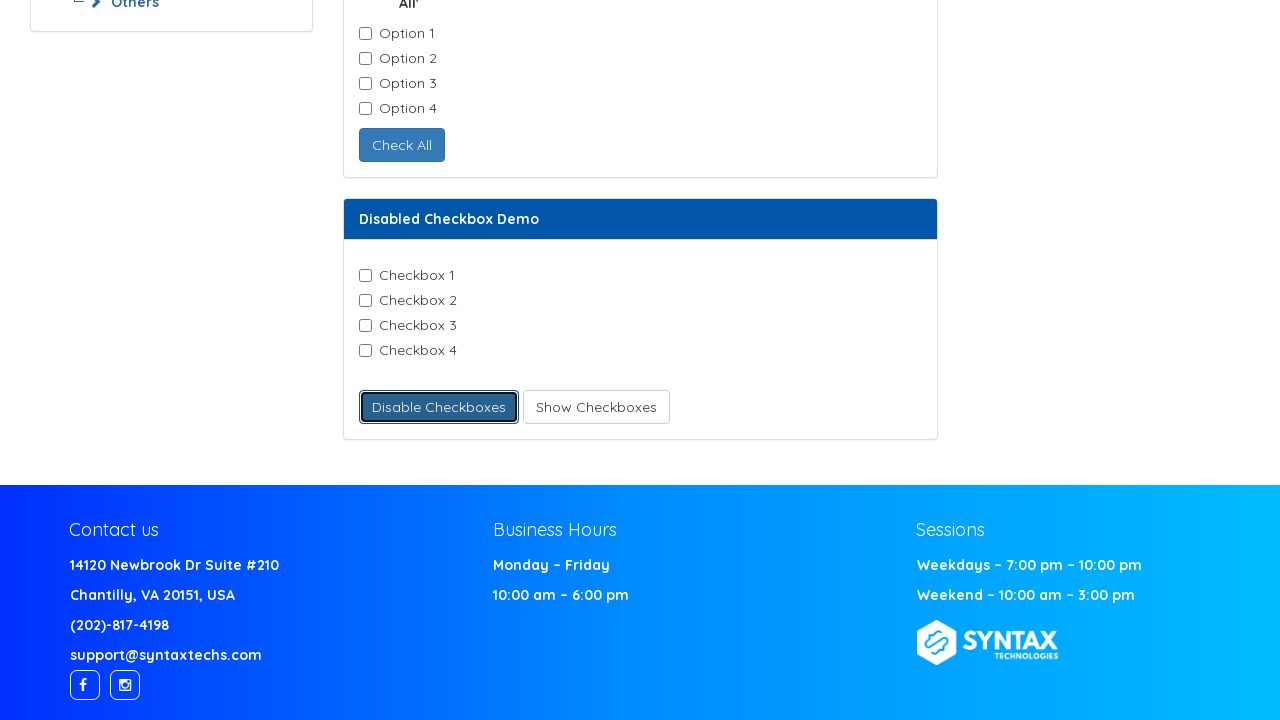

Selected checkbox at index 0
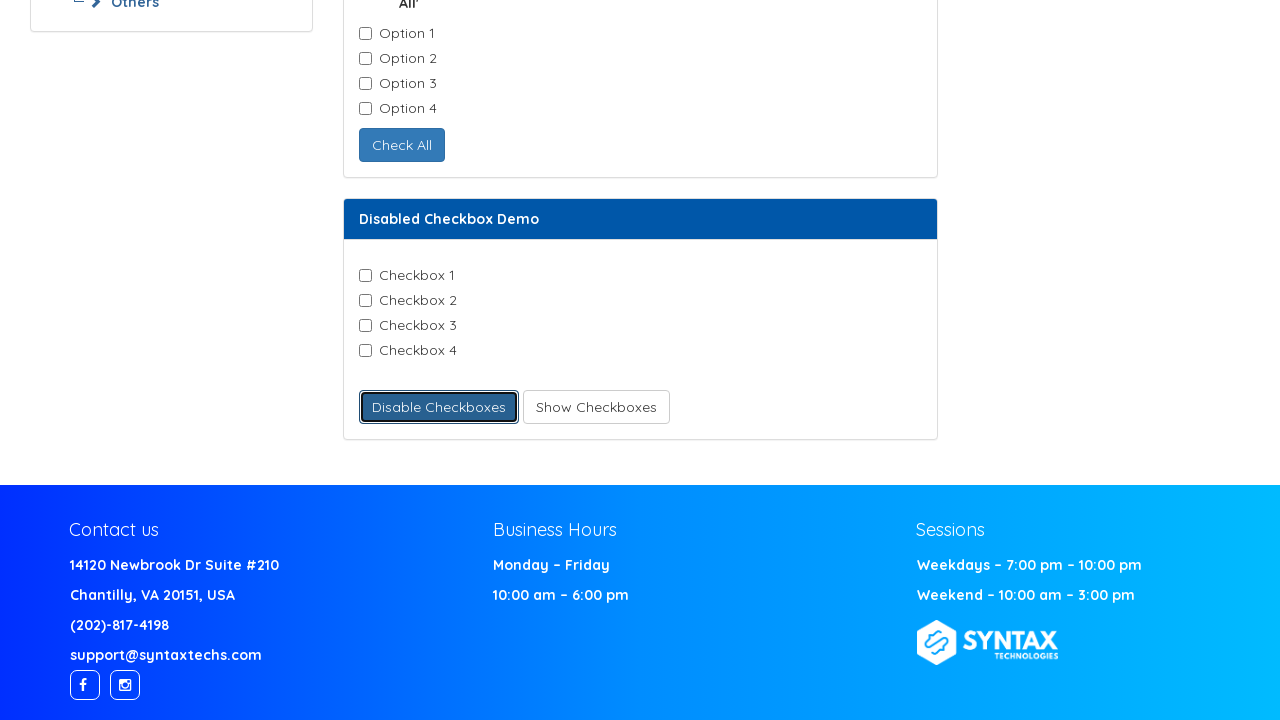

Retrieved checkbox value: Checkbox-1
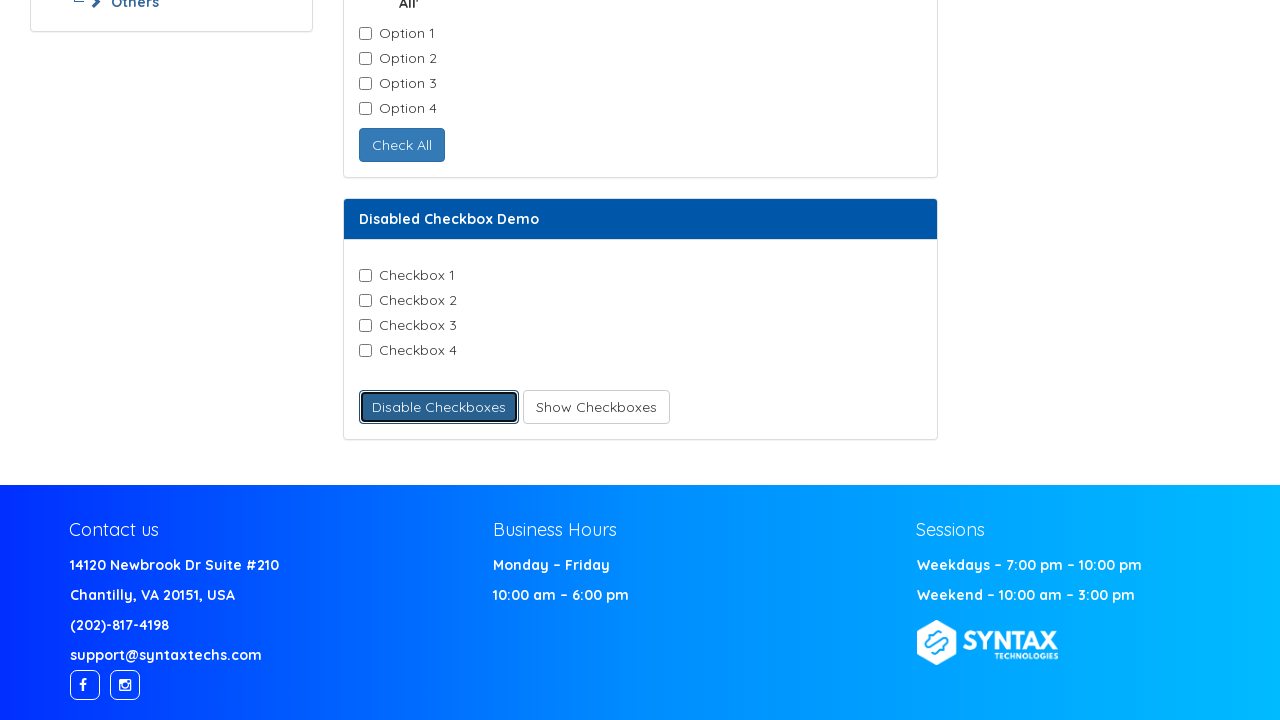

Selected checkbox at index 1
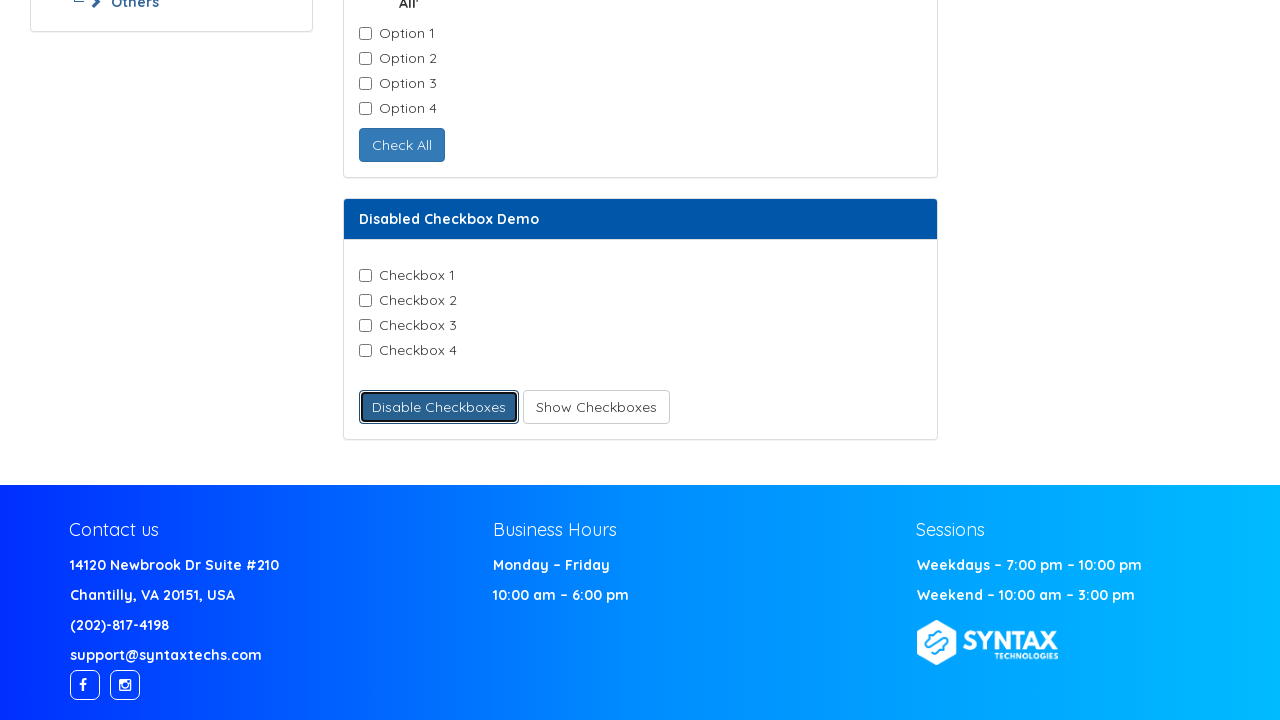

Retrieved checkbox value: Checkbox-2
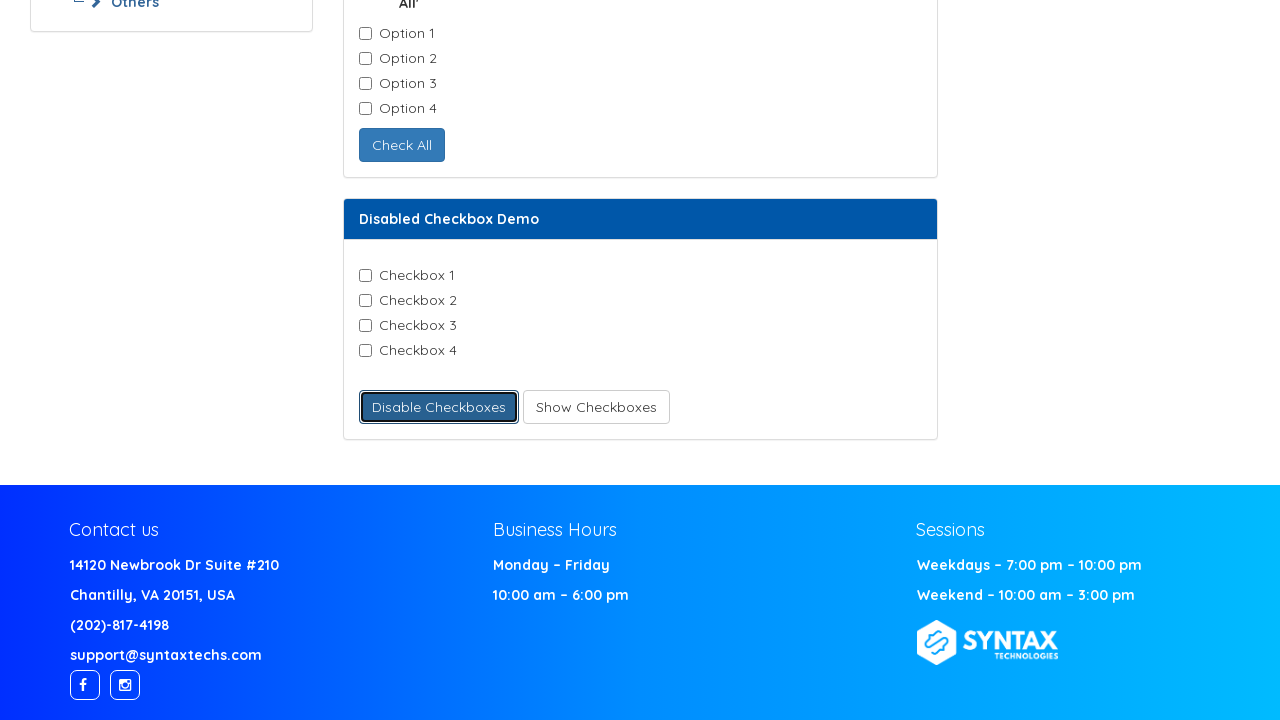

Selected checkbox at index 2
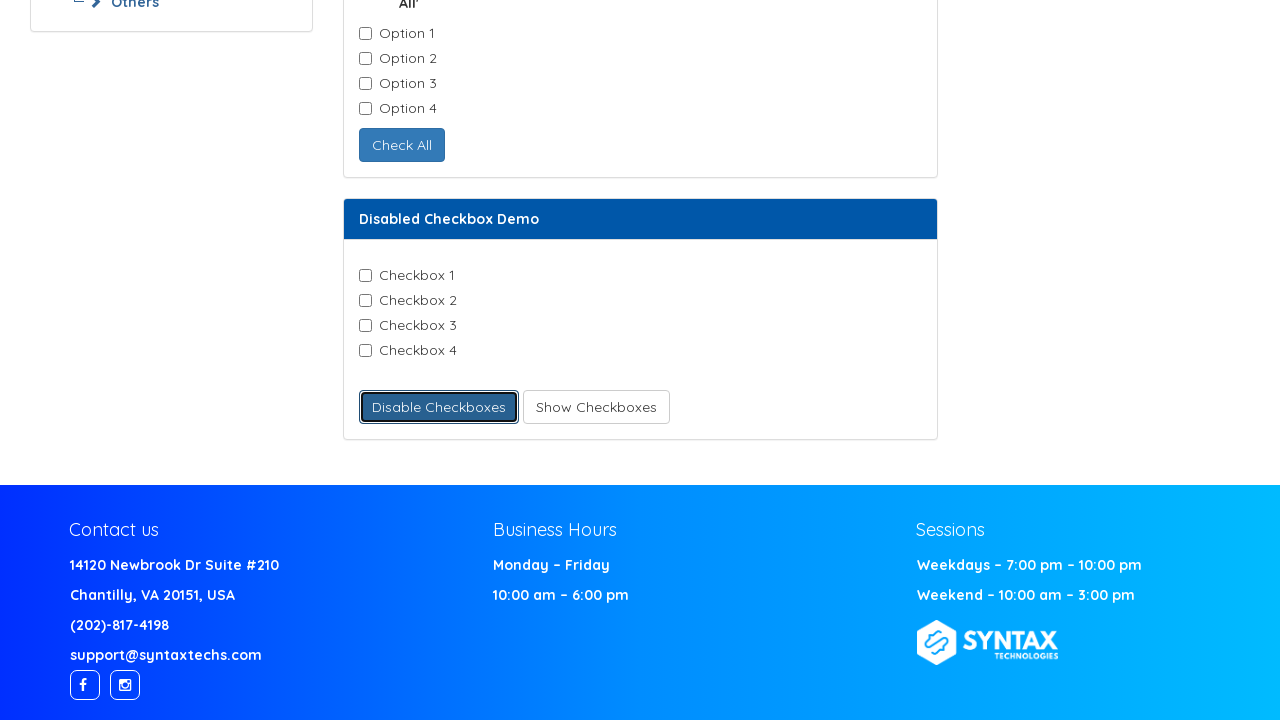

Retrieved checkbox value: Checkbox-3
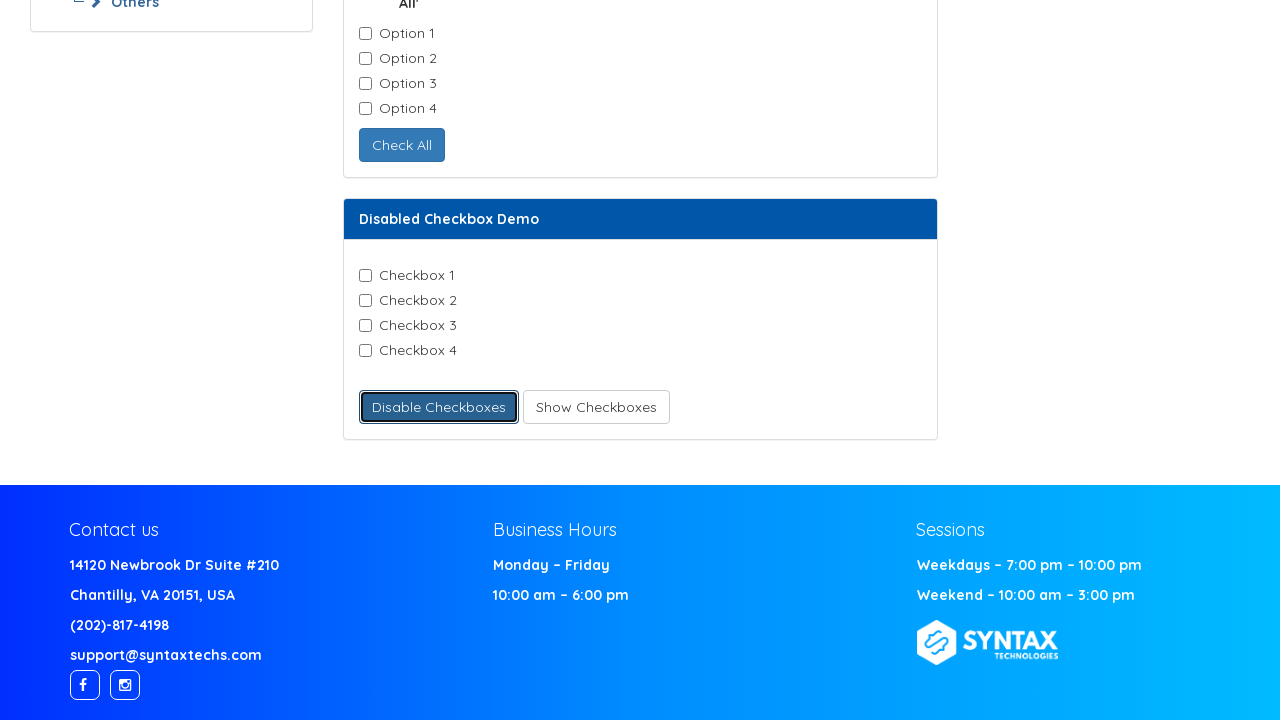

Selected checkbox at index 3
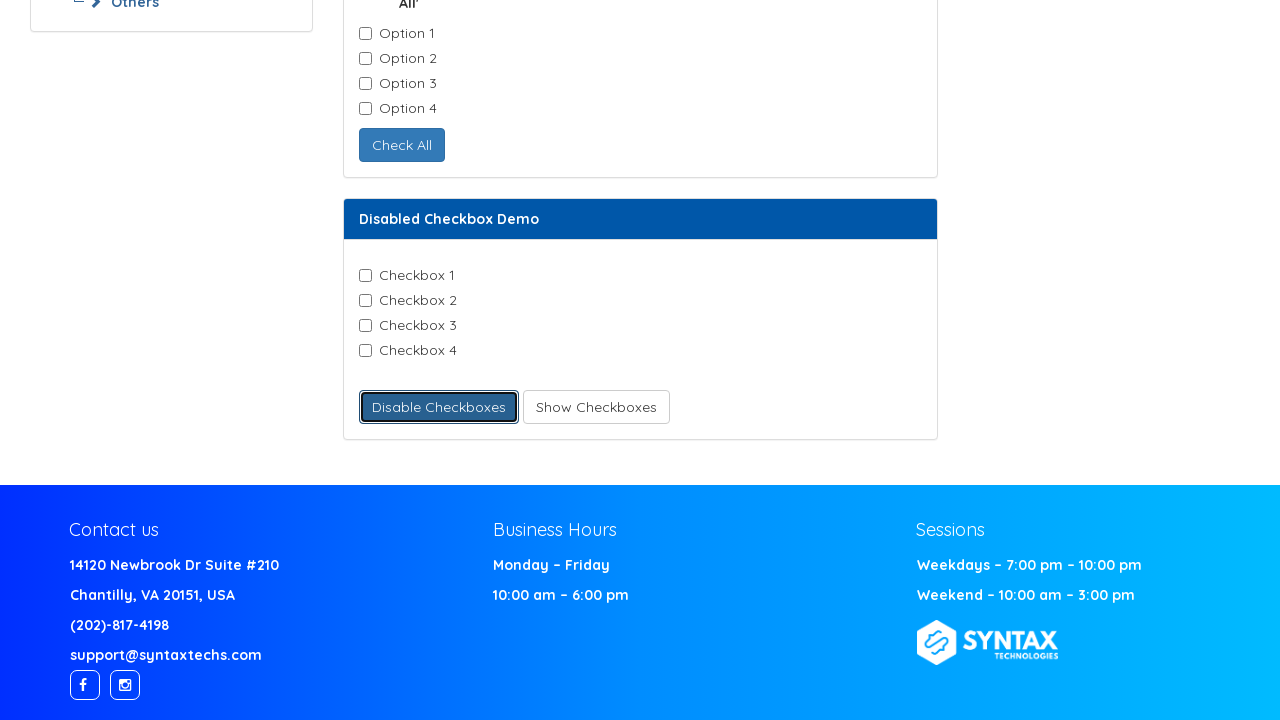

Retrieved checkbox value: Checkbox-4
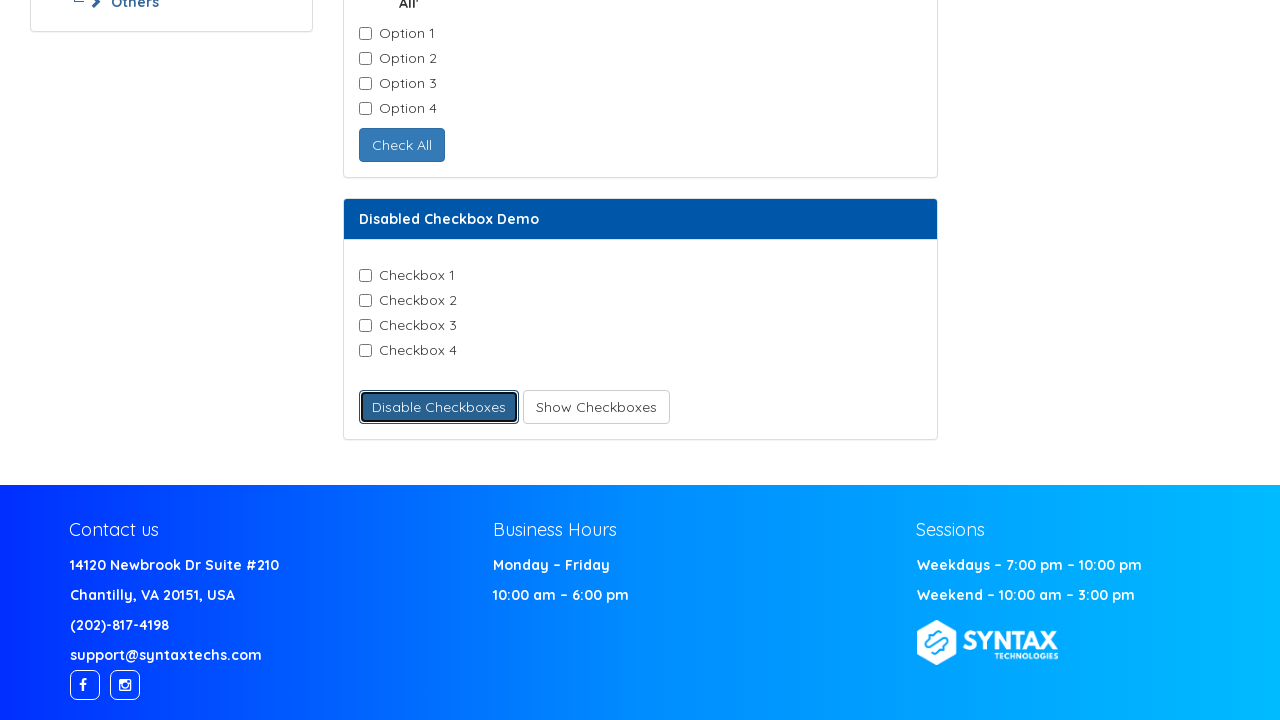

Clicked checkbox option 4 at (365, 351) on input.checkbox-field >> nth=3
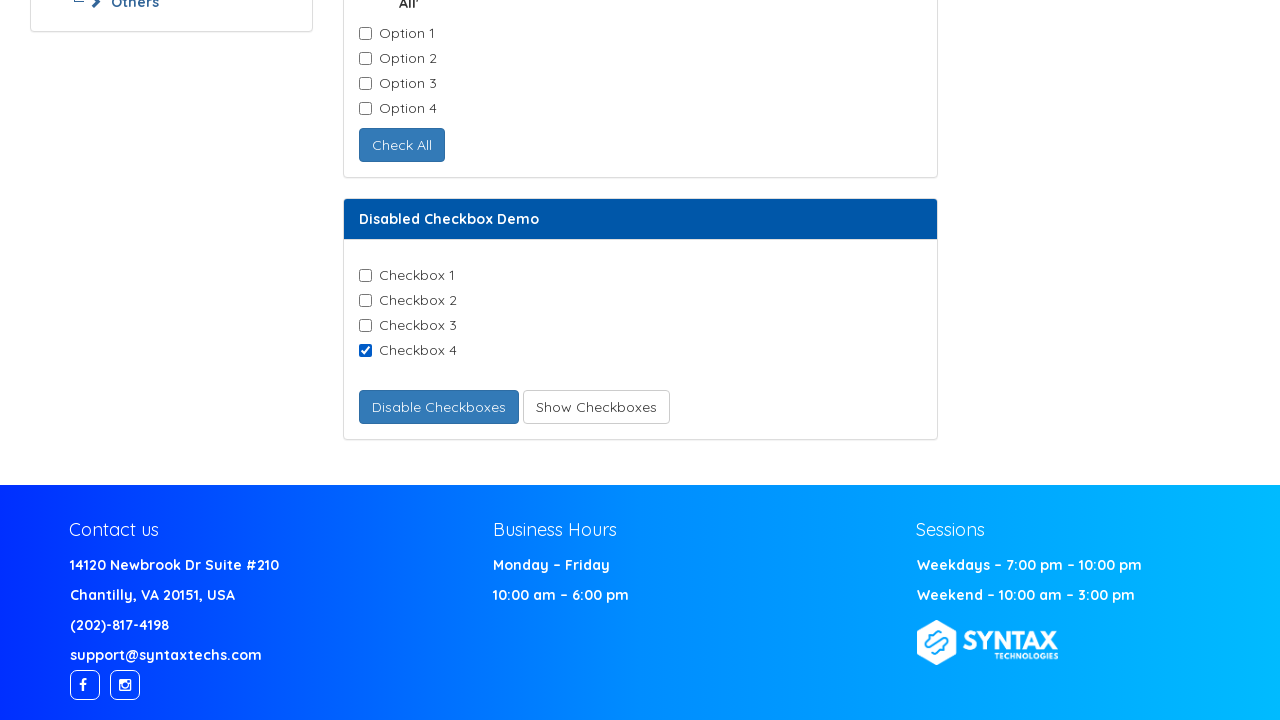

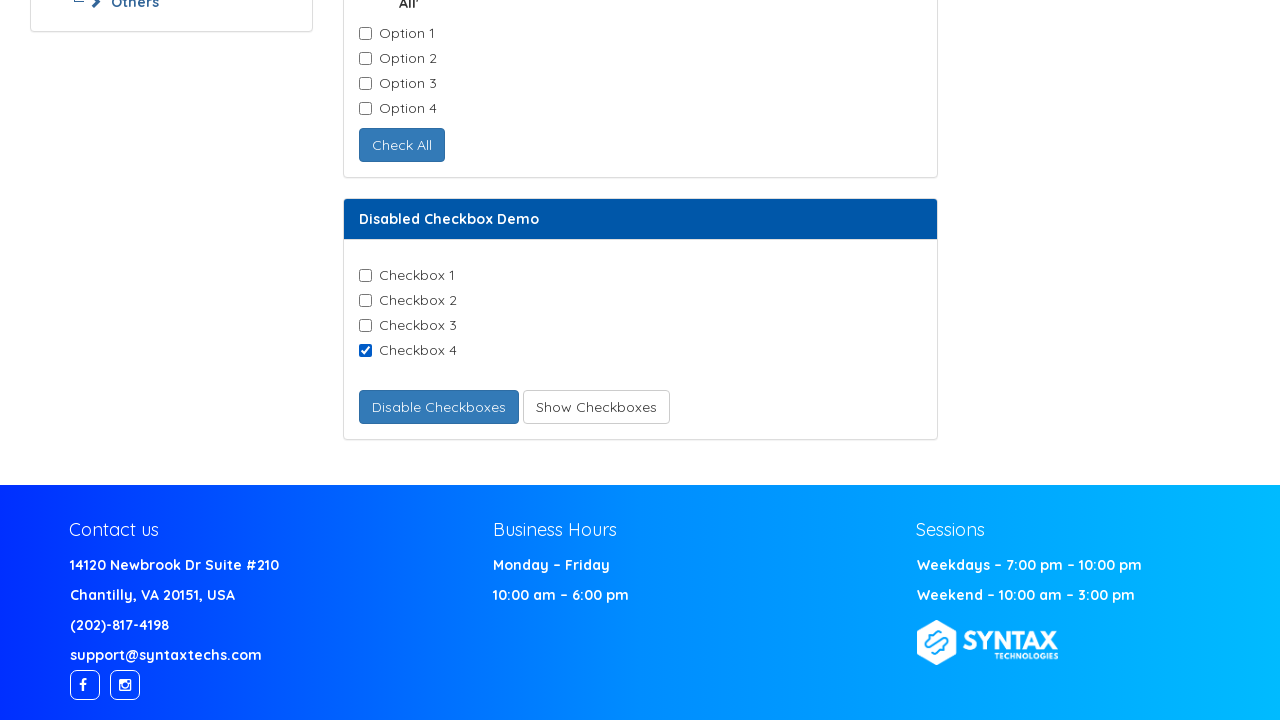